Tests the "Remember Me" checkbox functionality by checking if it's selected and clicking it if not.

Starting URL: https://login.salesforce.com/?locale=eu

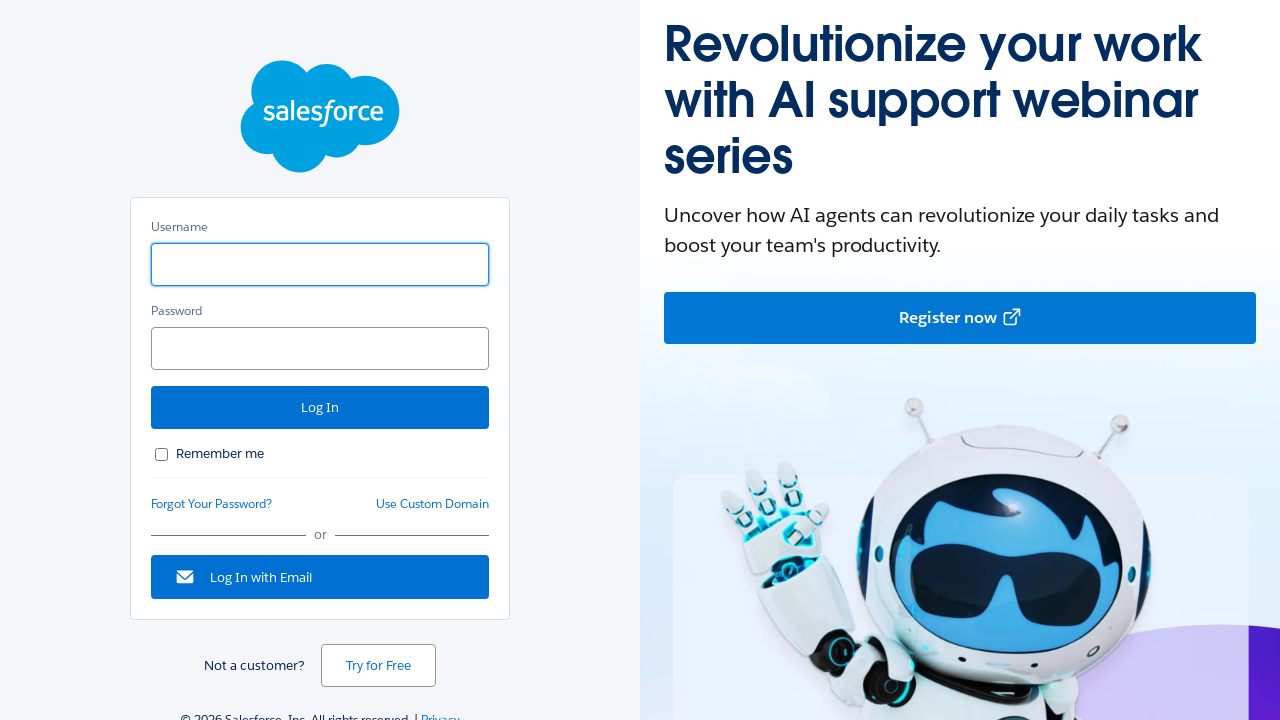

Waited for Remember Me checkbox to be visible
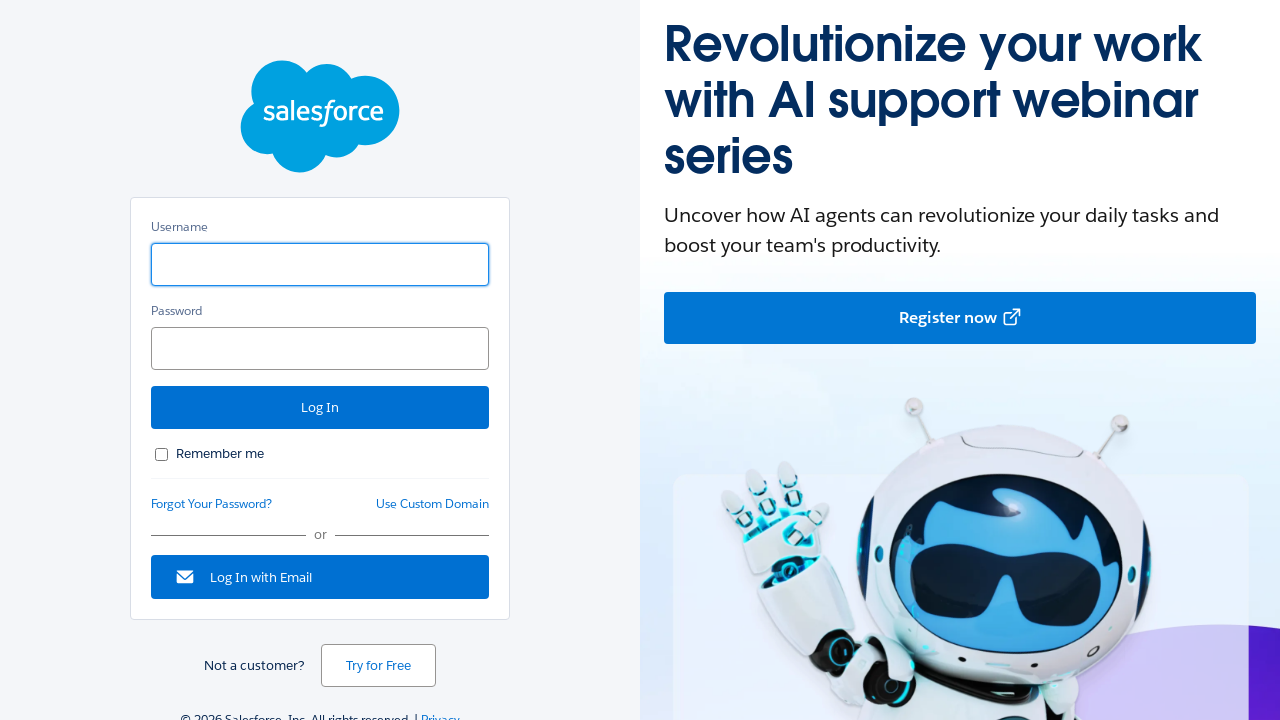

Clicked Remember Me checkbox as it was not selected at (162, 454) on #rememberUn
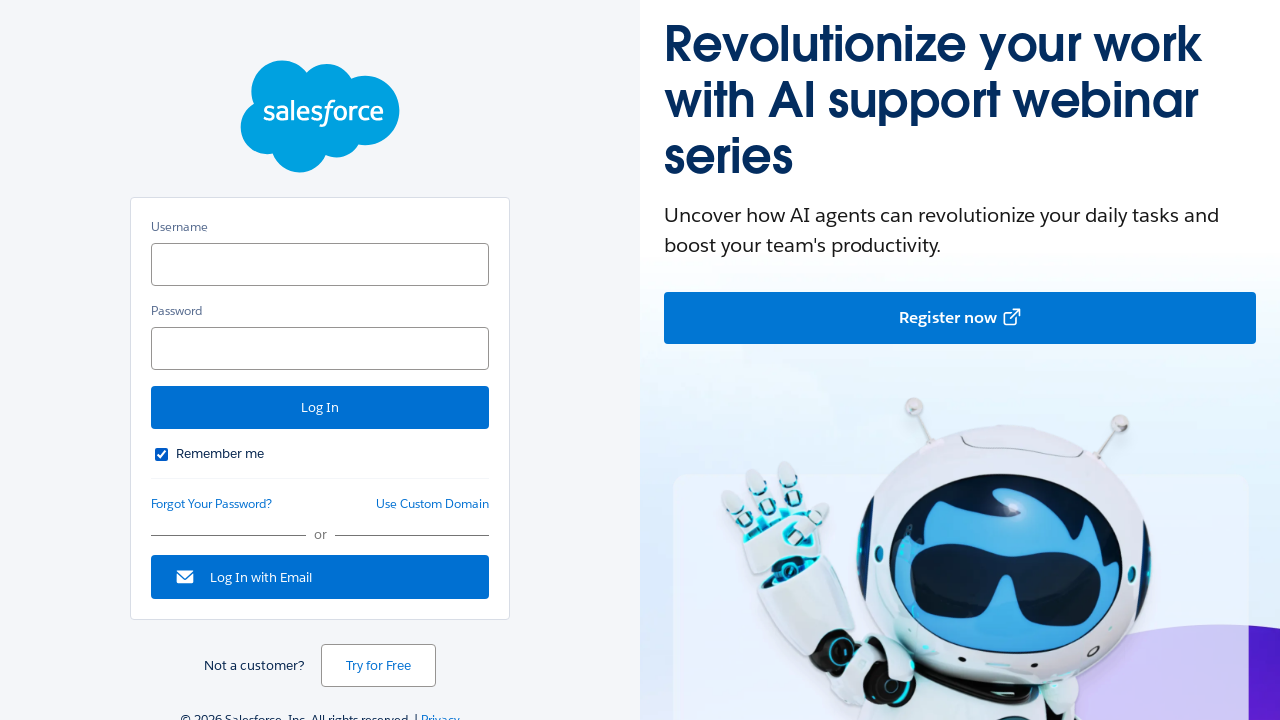

Verified that Remember Me checkbox is selected
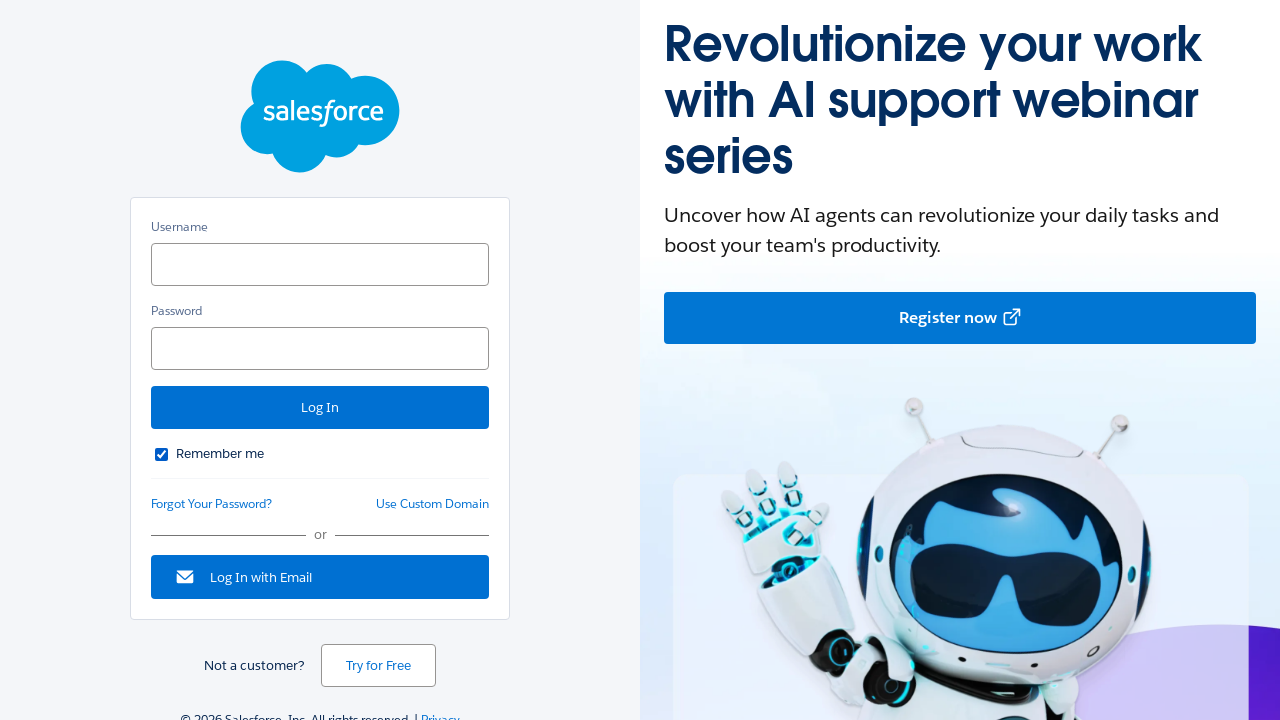

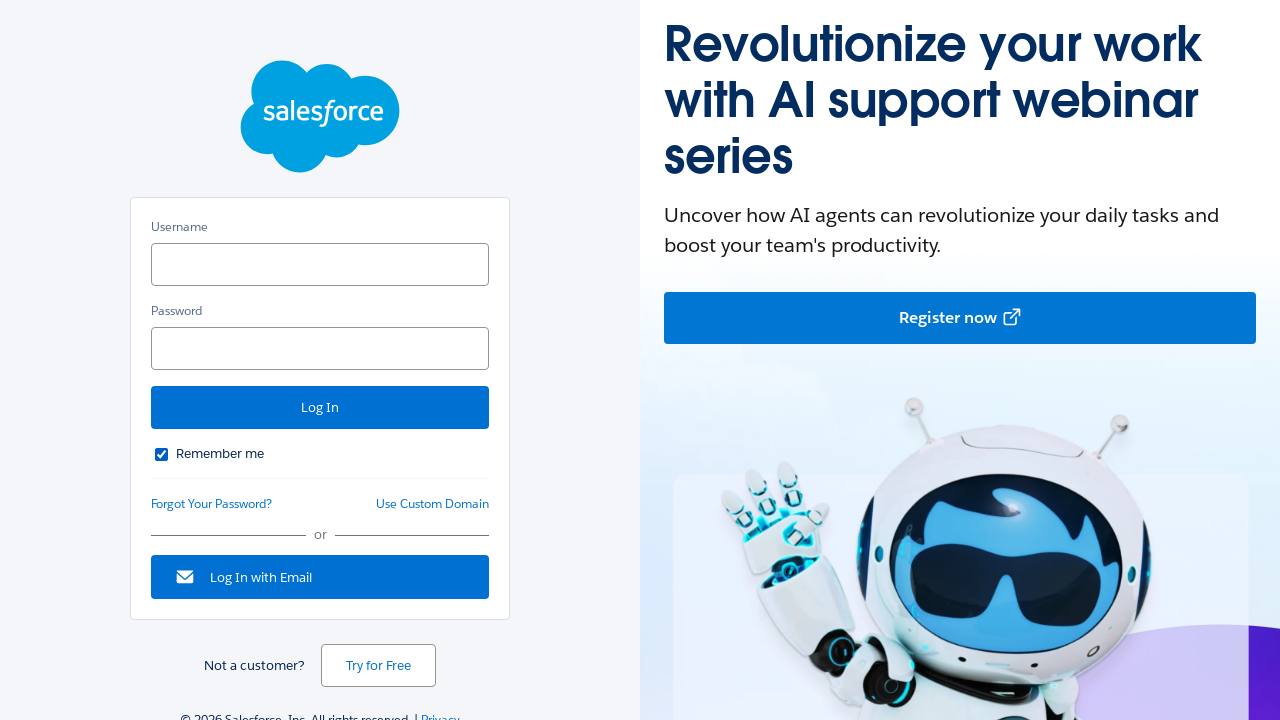